Tests opening a new browser window, navigating to a different URL in that window, and verifying that two window handles exist.

Starting URL: https://the-internet.herokuapp.com/windows

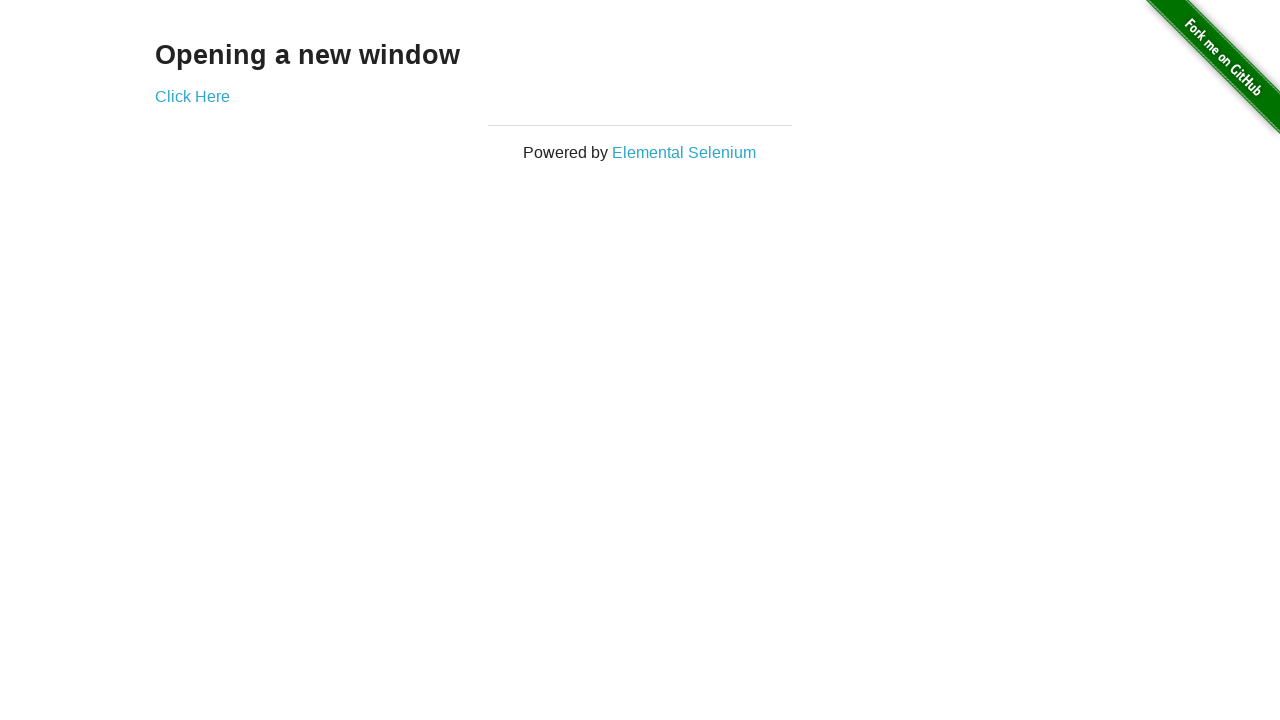

Opened a new browser window
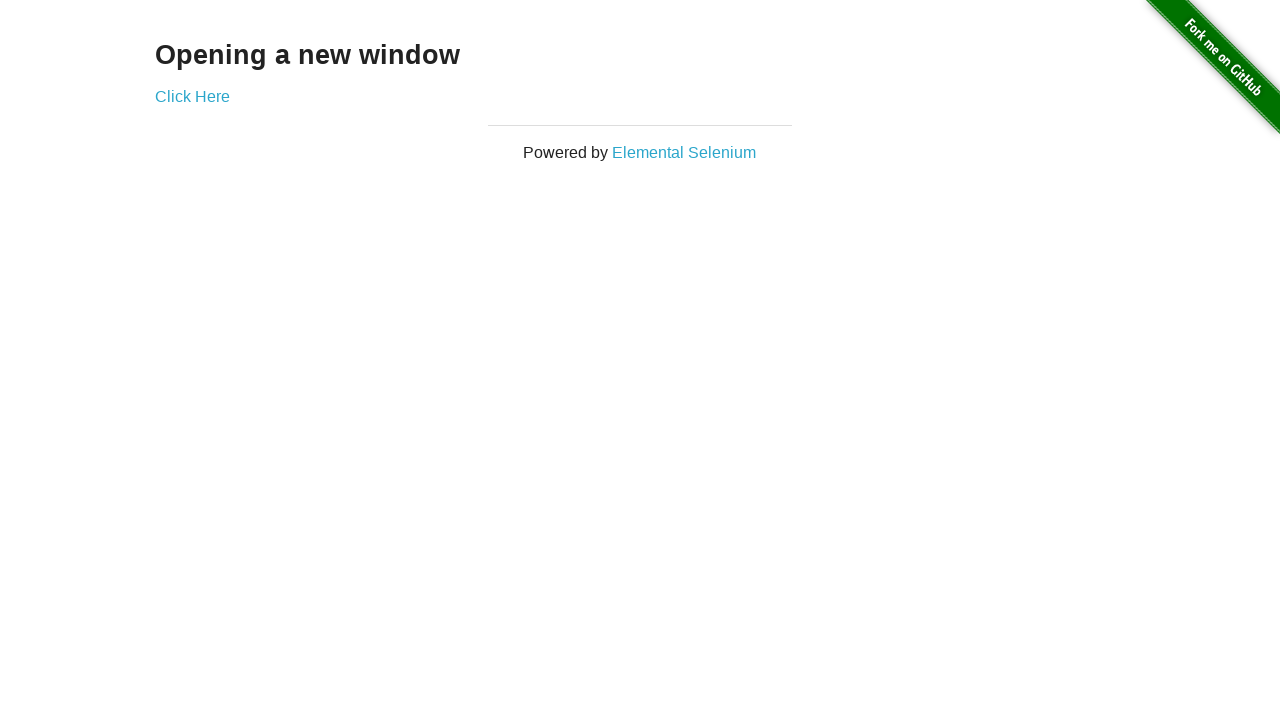

Navigated new window to typos page
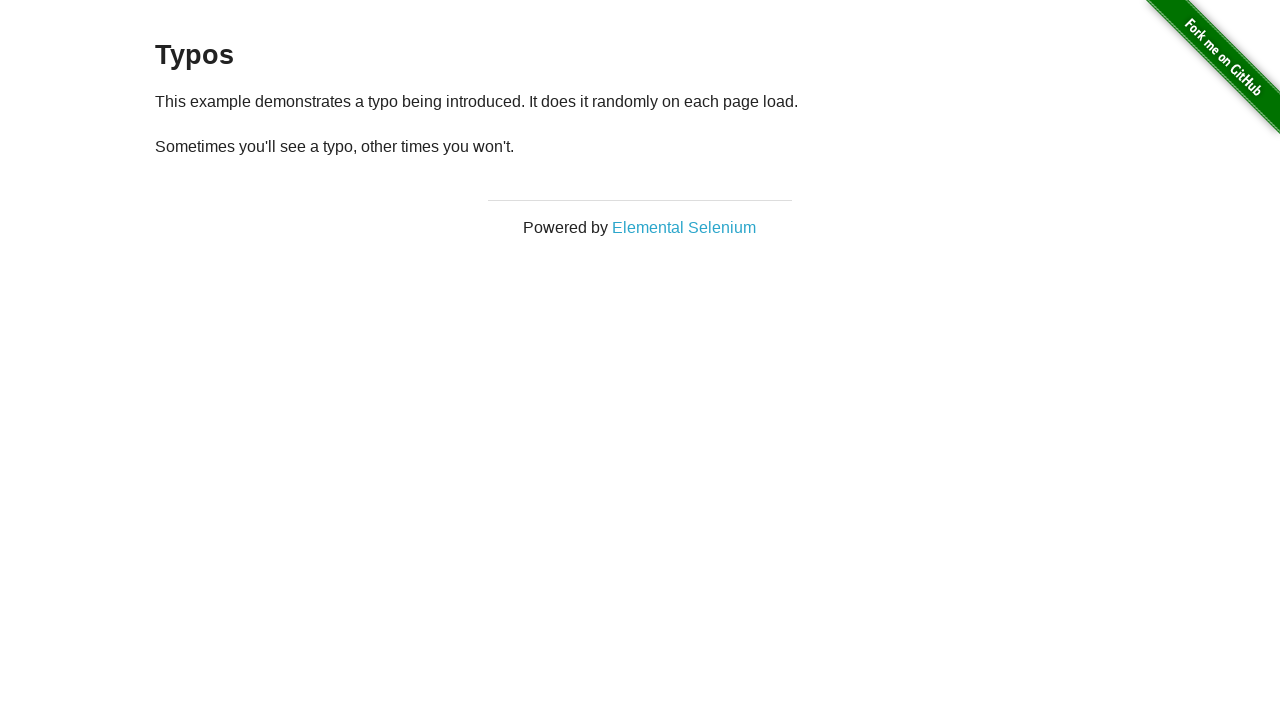

Verified that two window handles exist
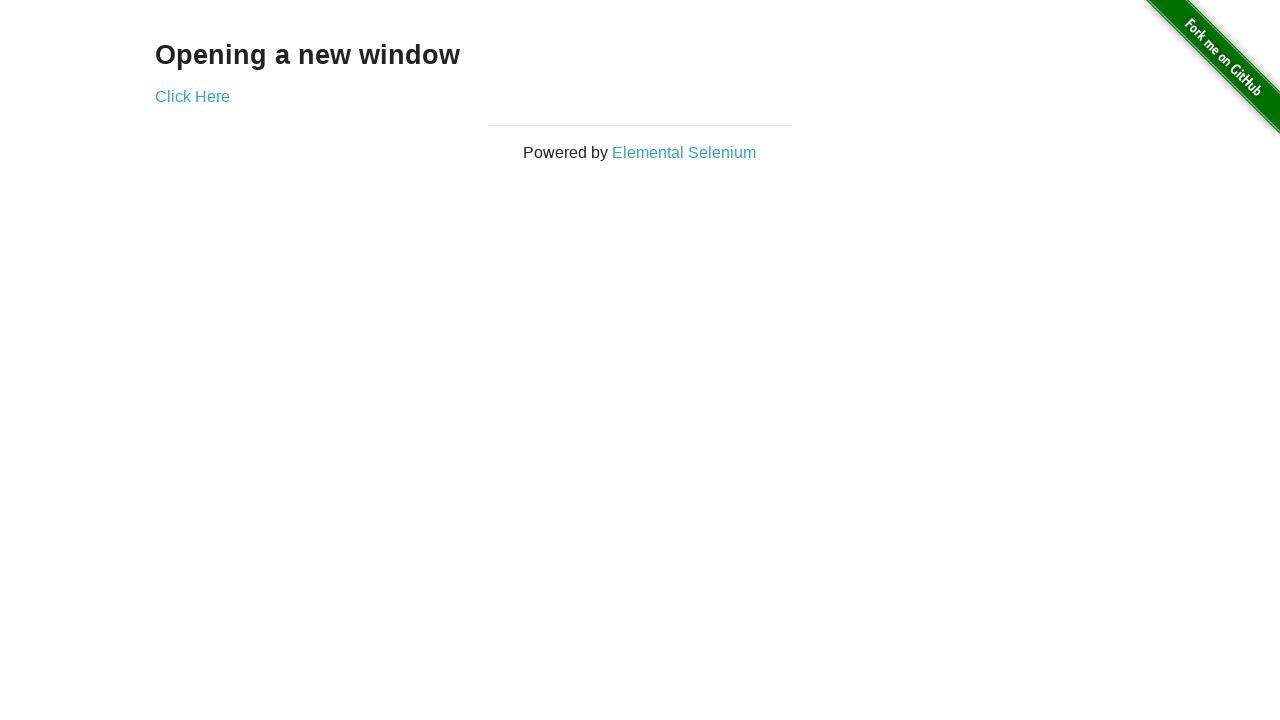

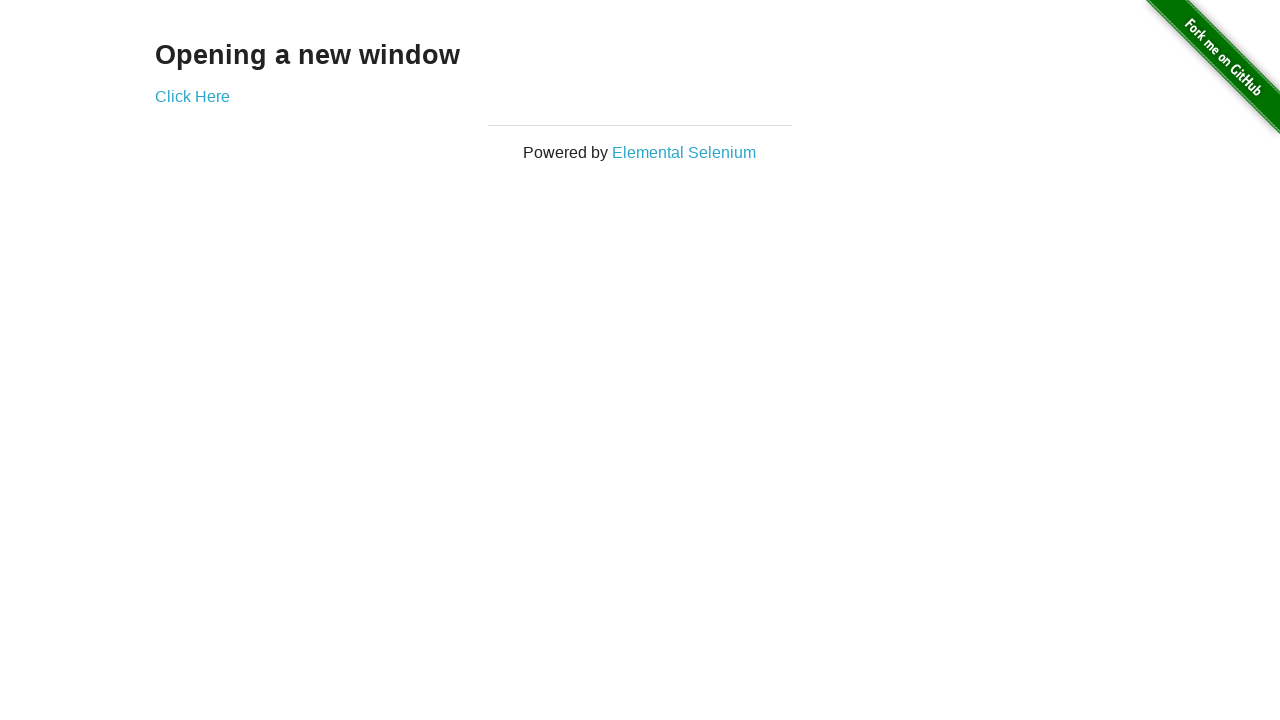